Tests the contact form functionality on a Wix website by navigating to the Contact Us page, filling out all form fields (name, email, address, phone, subject, message), and submitting the form.

Starting URL: https://symonstorozhenko.wixsite.com/website-1

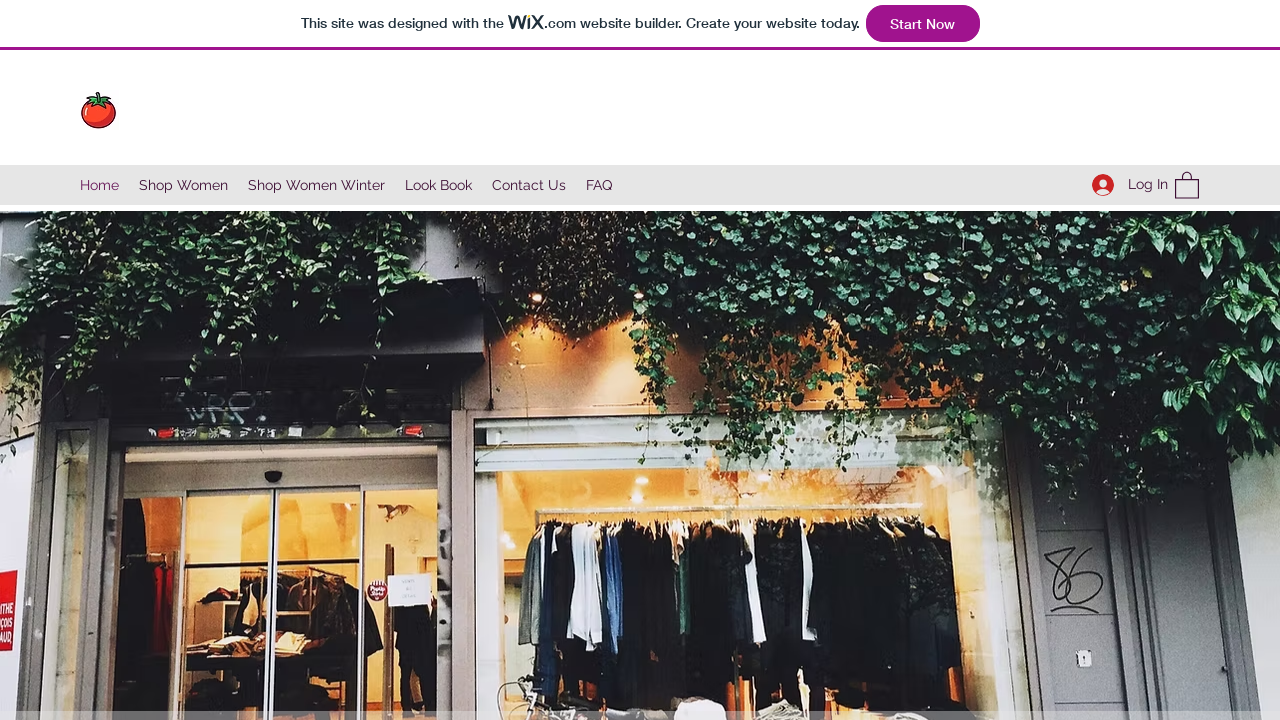

Clicked 'Contact Us' link to navigate to contact page at (529, 185) on internal:role=link[name="Contact Us"i]
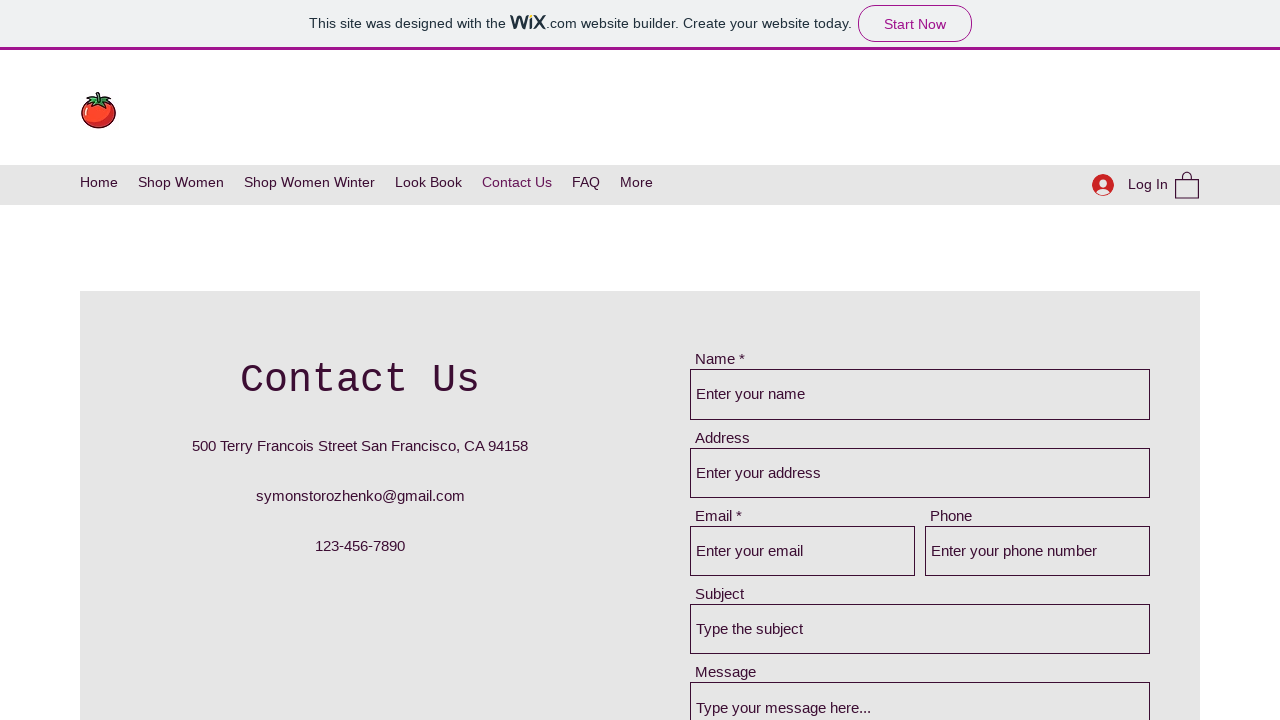

Clicked on name input field at (920, 394) on internal:attr=[placeholder="Enter your name"i]
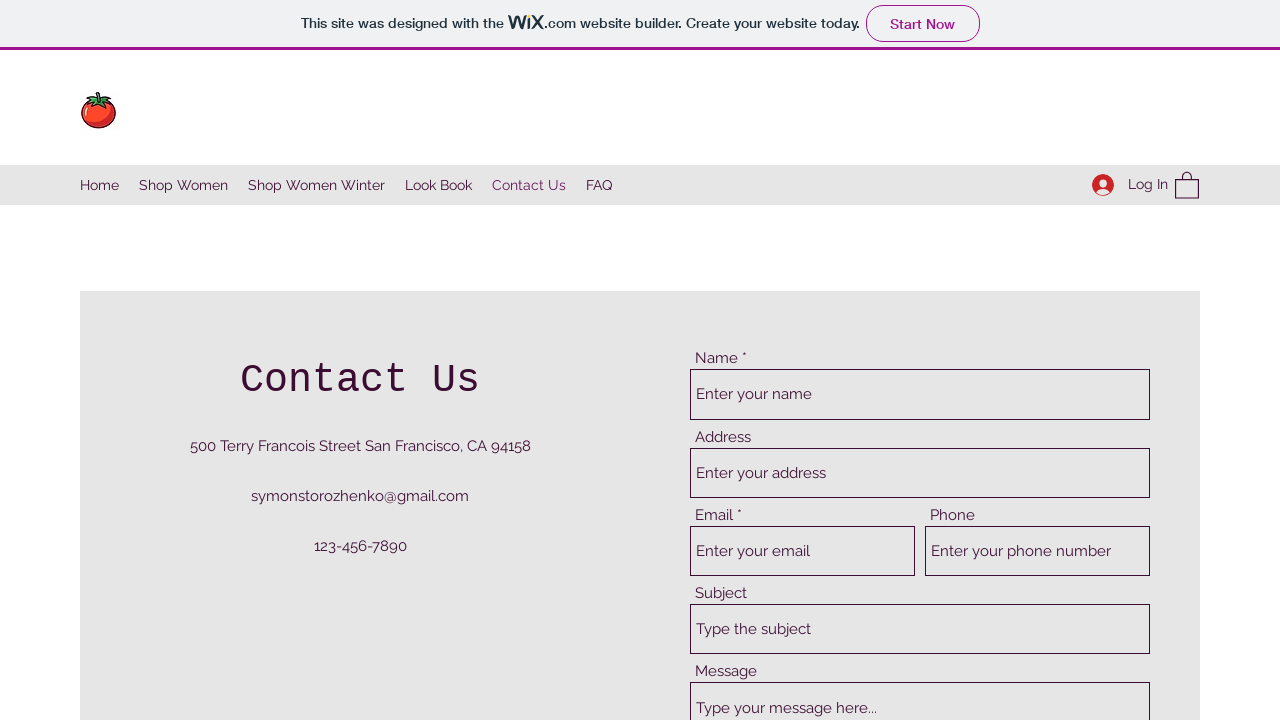

Filled name field with 'Ahad' on internal:attr=[placeholder="Enter your name"i]
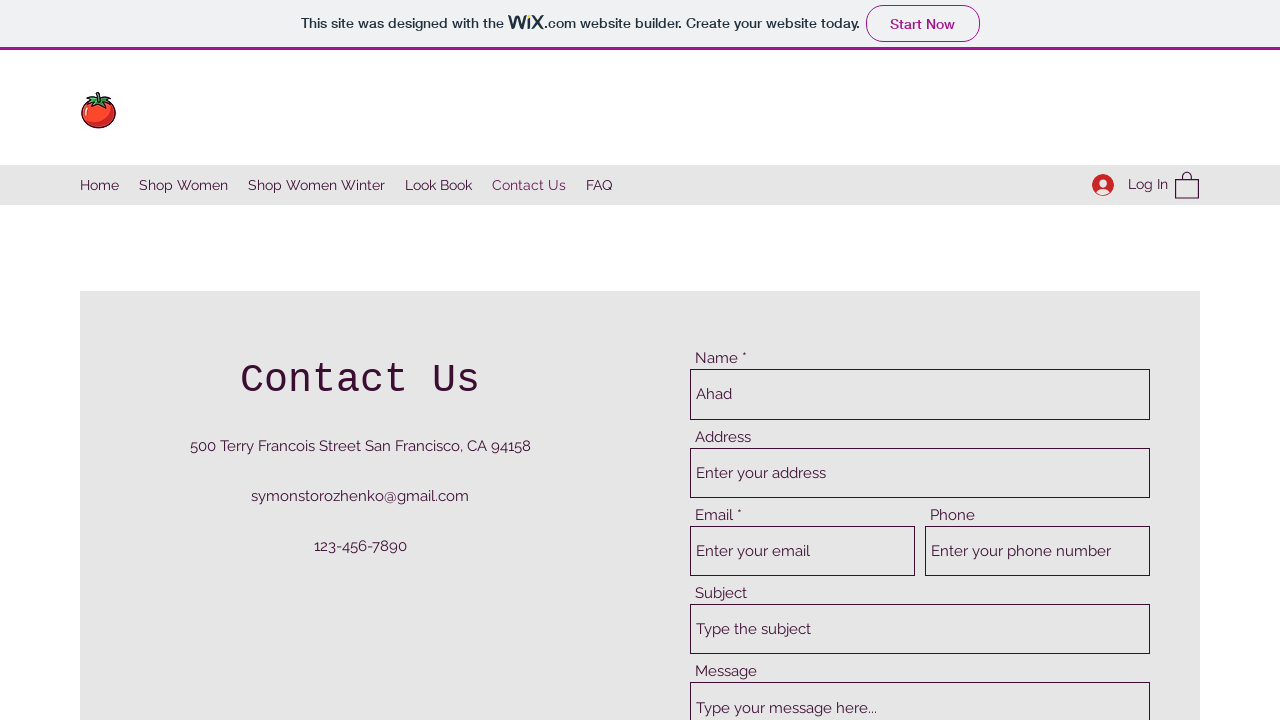

Pressed Tab to move to next field from name on internal:attr=[placeholder="Enter your name"i]
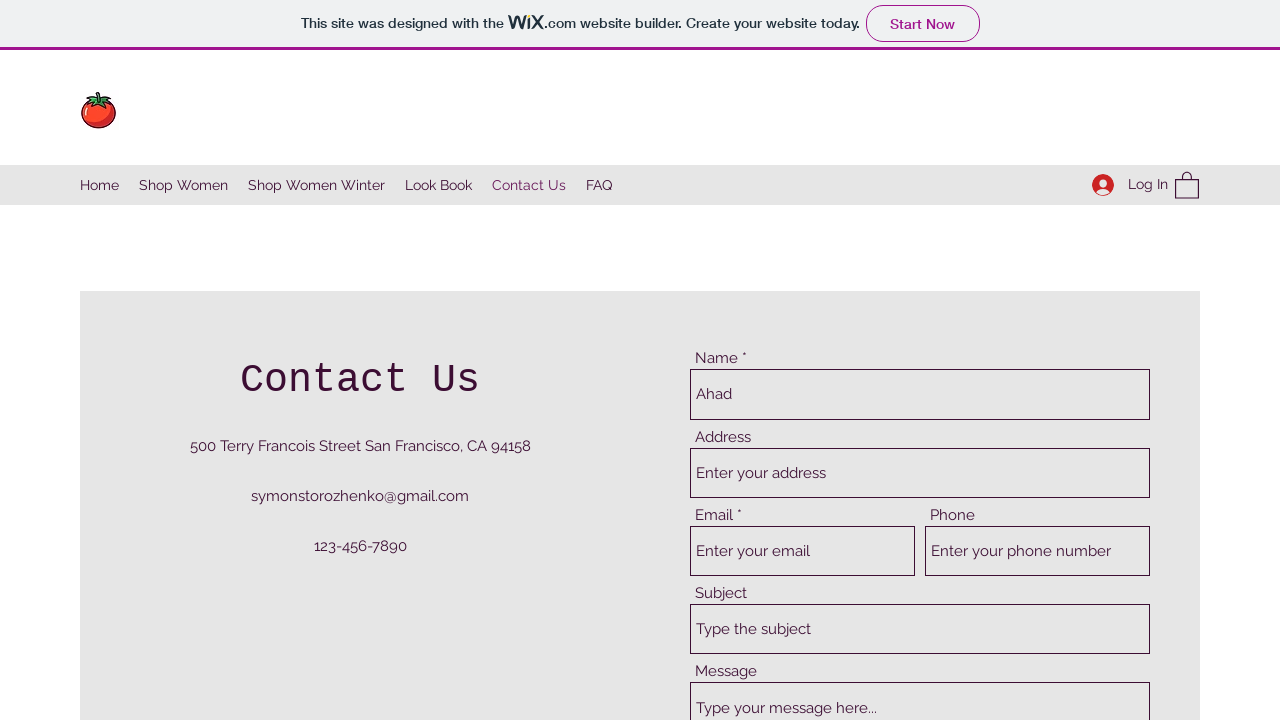

Filled address field with email 'ahada123@gmail.com' on internal:attr=[placeholder="Enter your address"i]
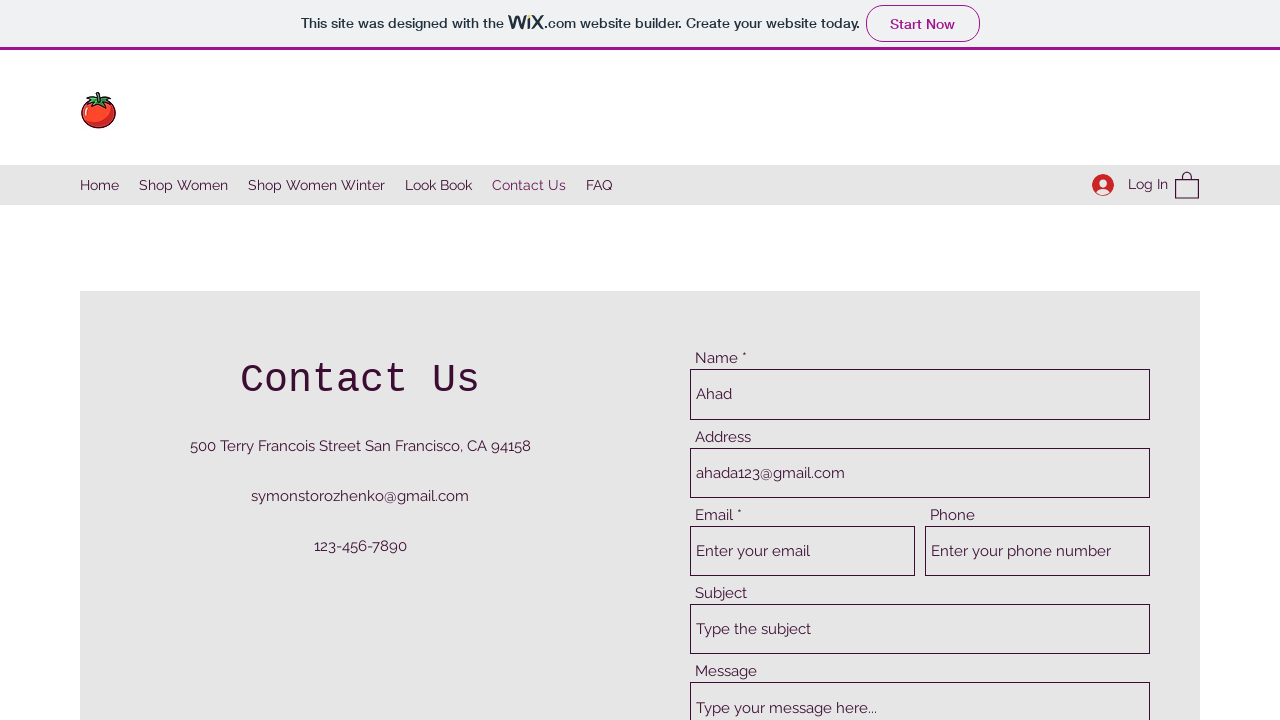

Pressed Tab to move to next field from address on internal:attr=[placeholder="Enter your address"i]
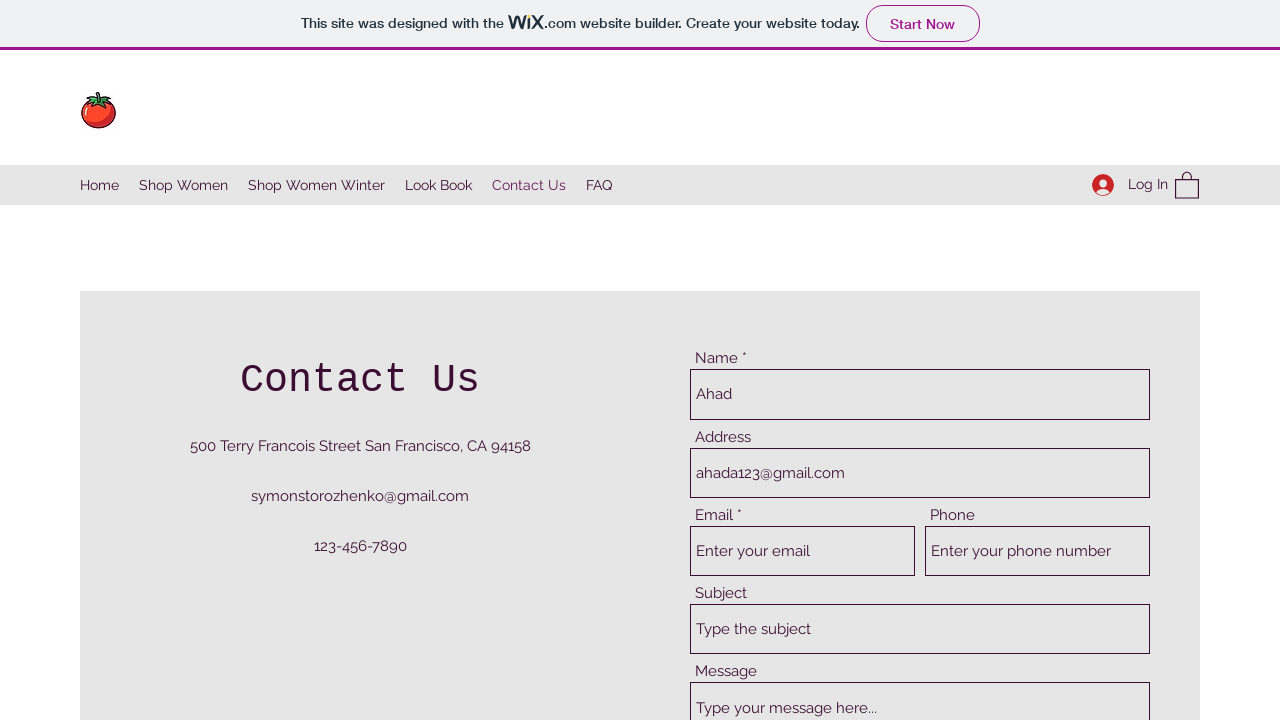

Filled email field with 'ahada123@gmail.com' on internal:attr=[placeholder="Enter your email"i]
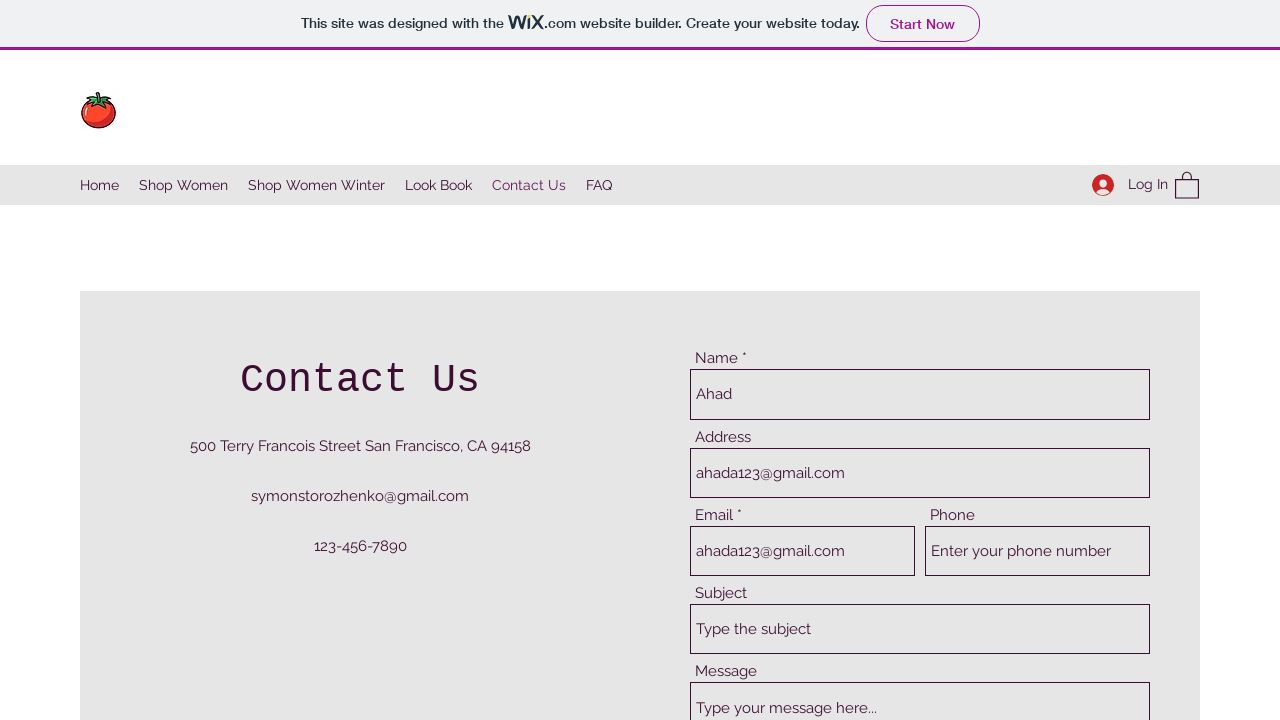

Clicked on address field to update it at (920, 473) on internal:attr=[placeholder="Enter your address"i]
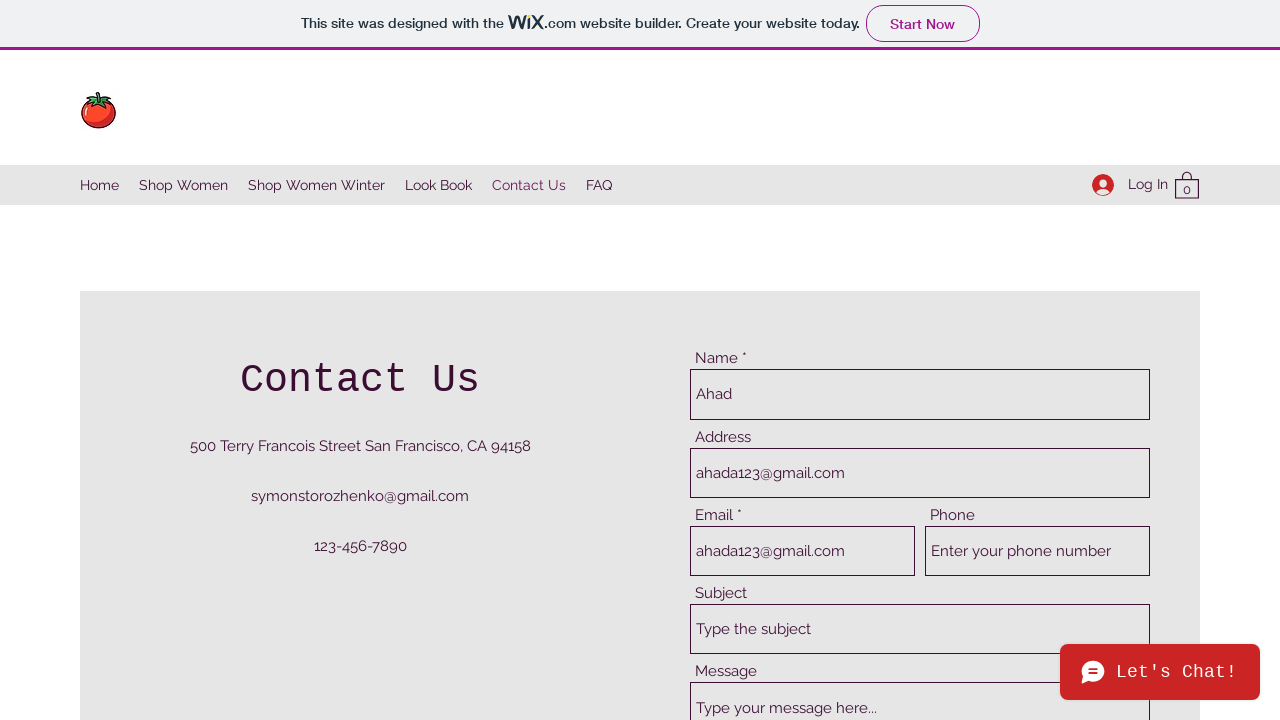

Updated address field with '12str 77 address' on internal:attr=[placeholder="Enter your address"i]
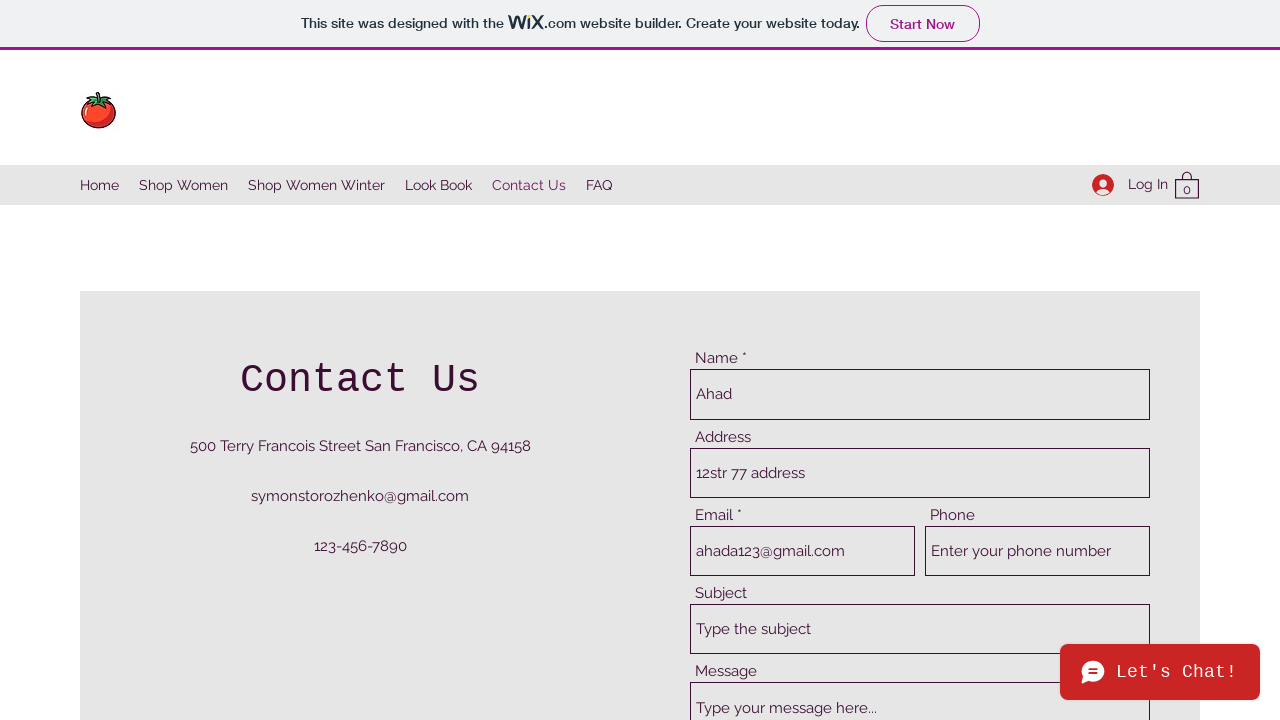

Clicked on phone number input field at (1038, 551) on internal:attr=[placeholder="Enter your phone number"i]
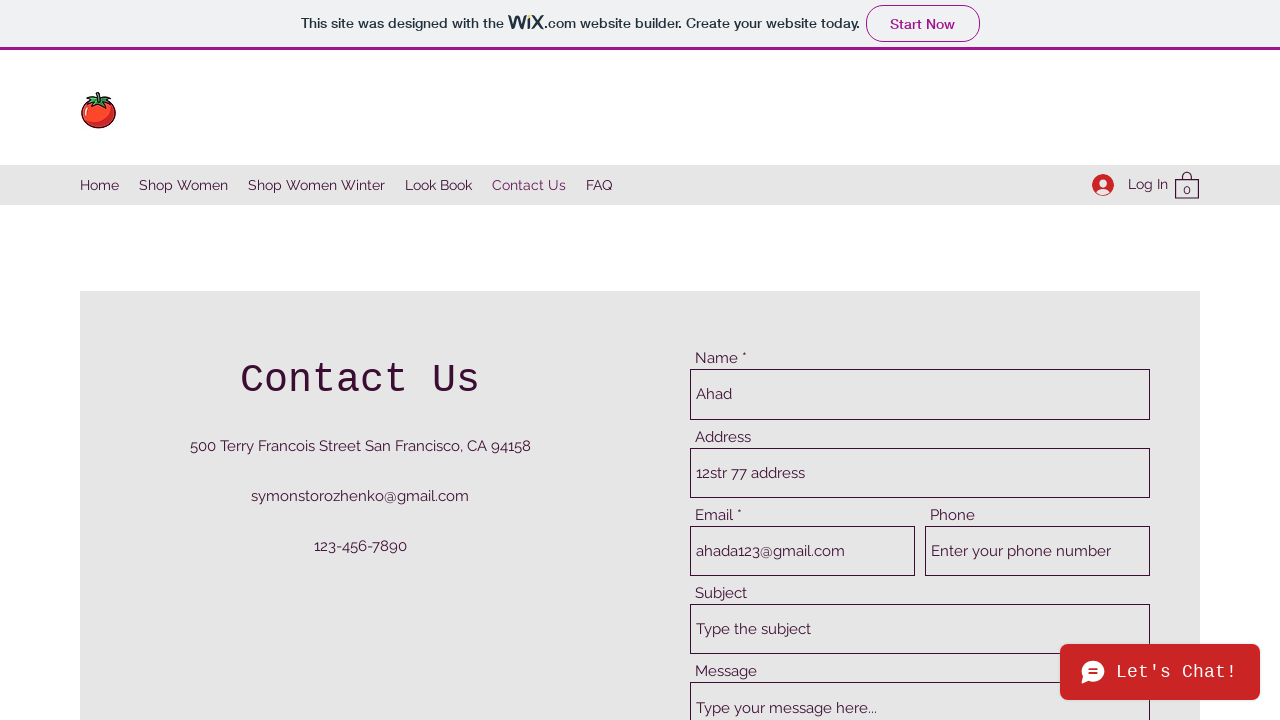

Filled phone number field with '12345887654' on internal:attr=[placeholder="Enter your phone number"i]
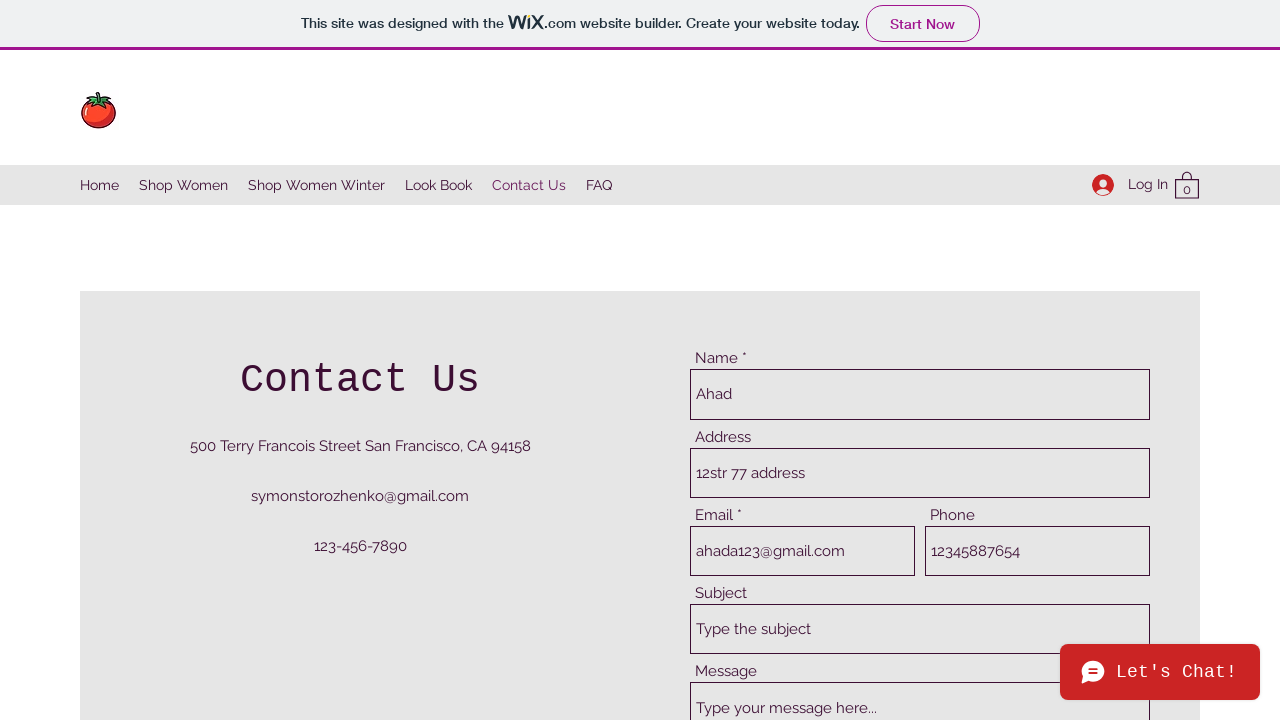

Clicked on subject input field at (920, 629) on internal:attr=[placeholder="Type the subject"i]
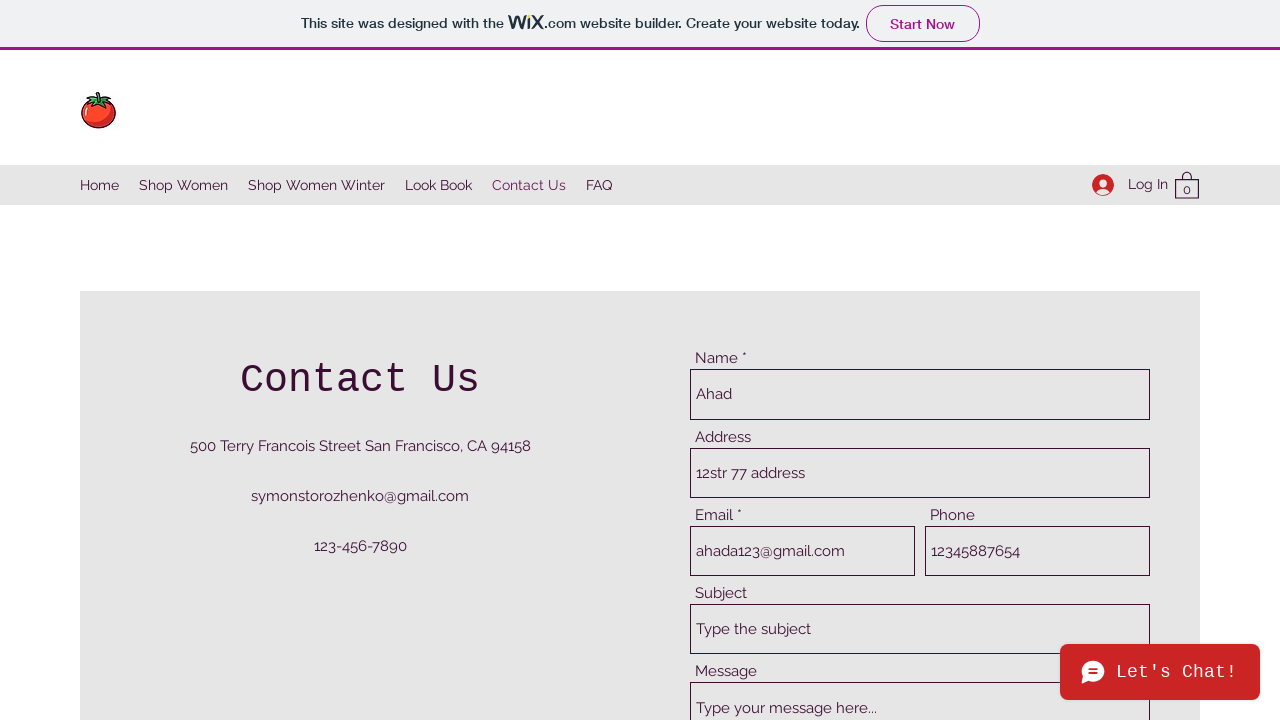

Filled subject field with 'dummy subject' on internal:attr=[placeholder="Type the subject"i]
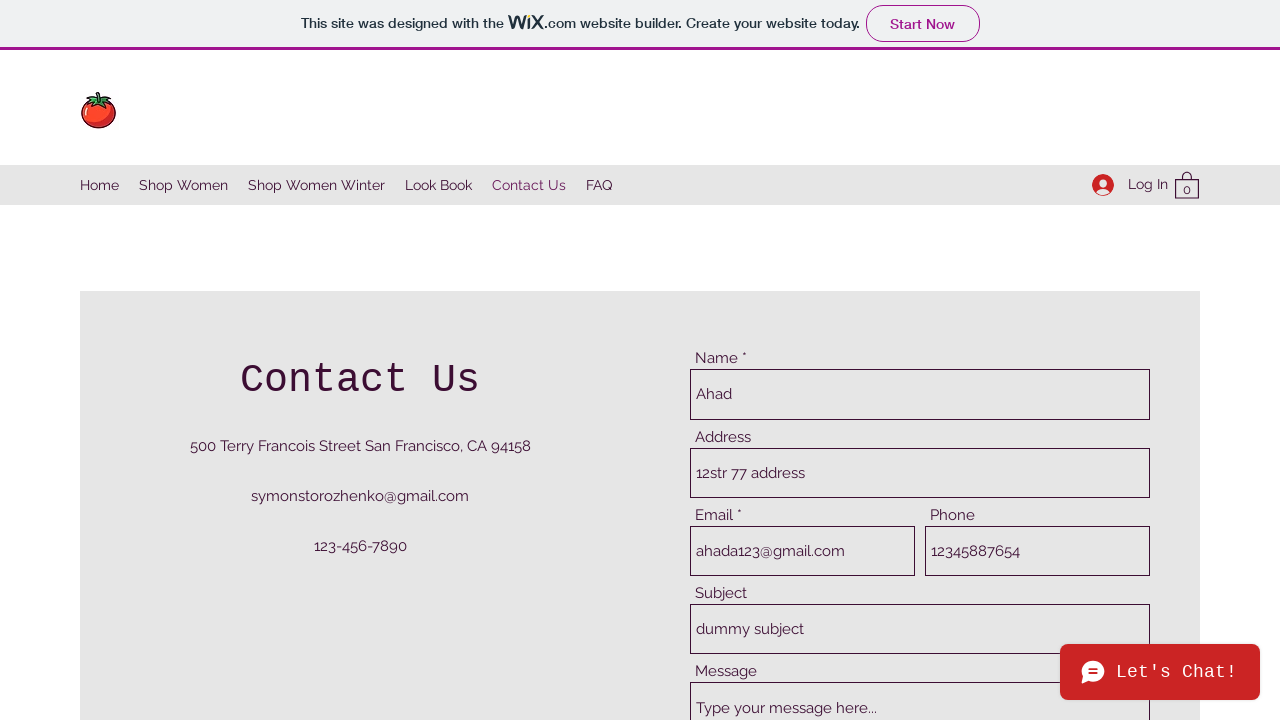

Clicked on message textarea field at (920, 658) on internal:attr=[placeholder="Type your message here..."i]
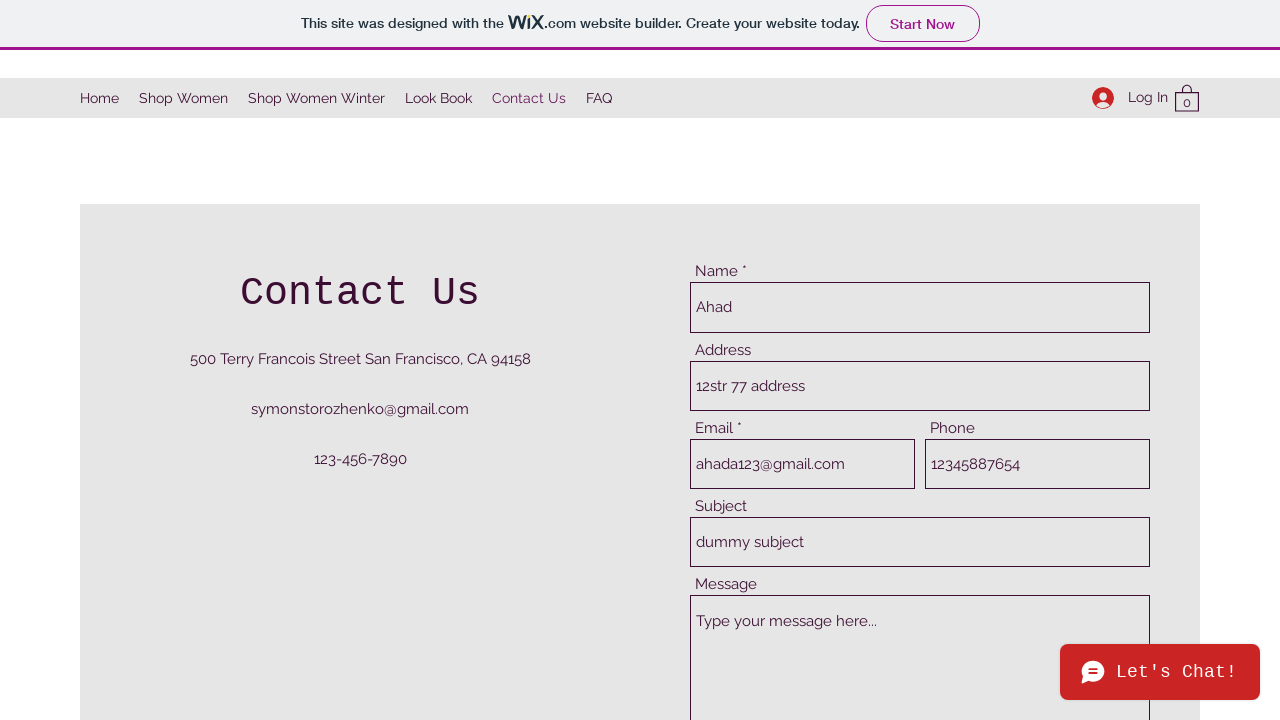

Filled message field with 'here is a message' on internal:attr=[placeholder="Type your message here..."i]
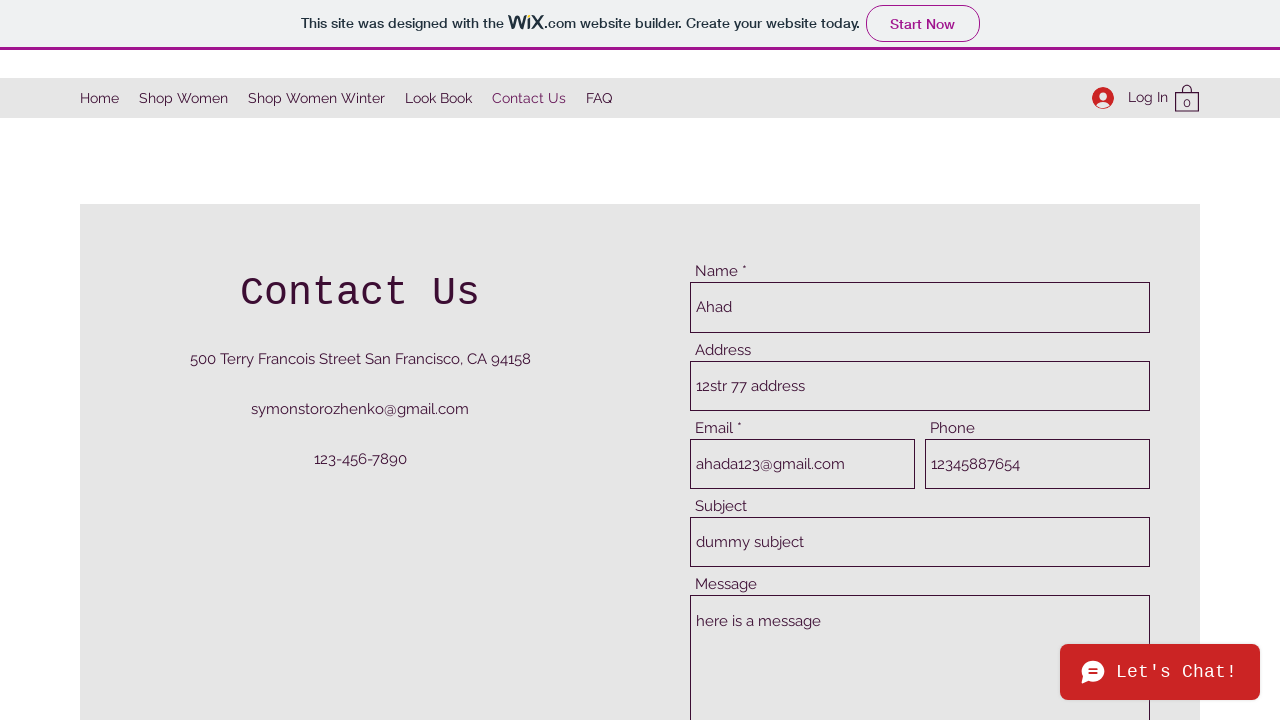

Clicked submit button to submit the contact form at (1079, 360) on internal:testid=[data-testid="buttonElement"s]
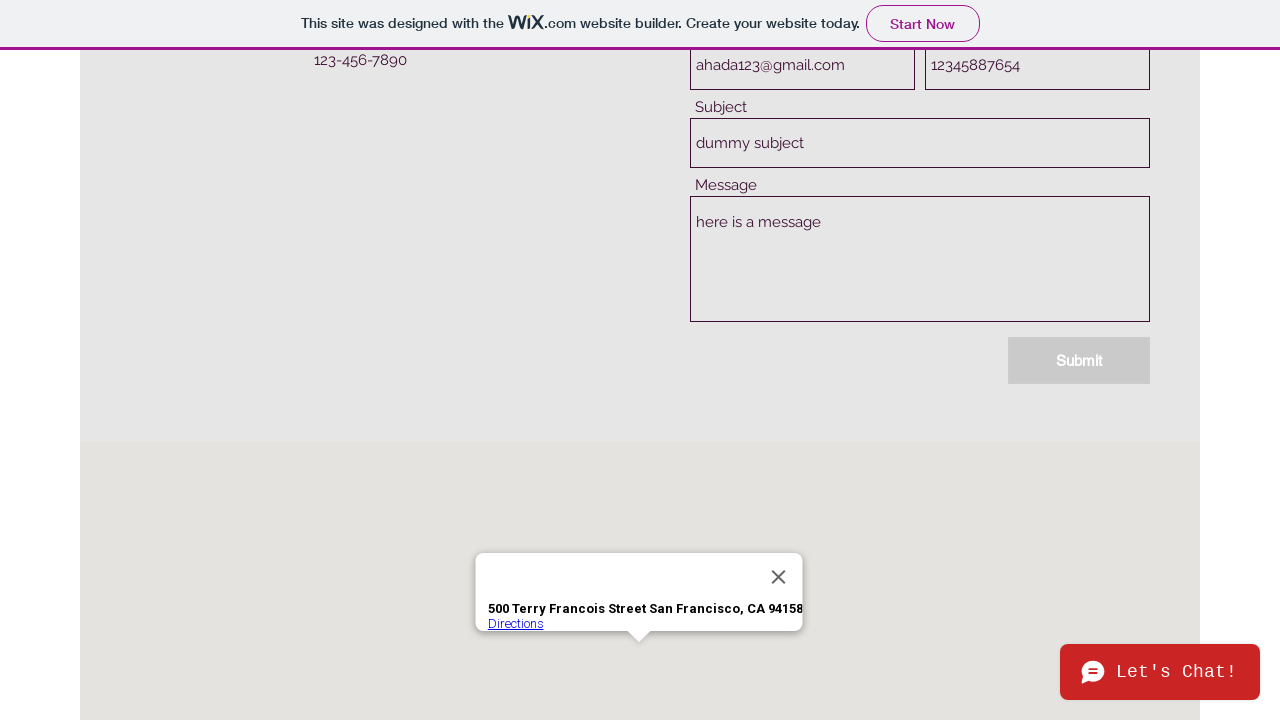

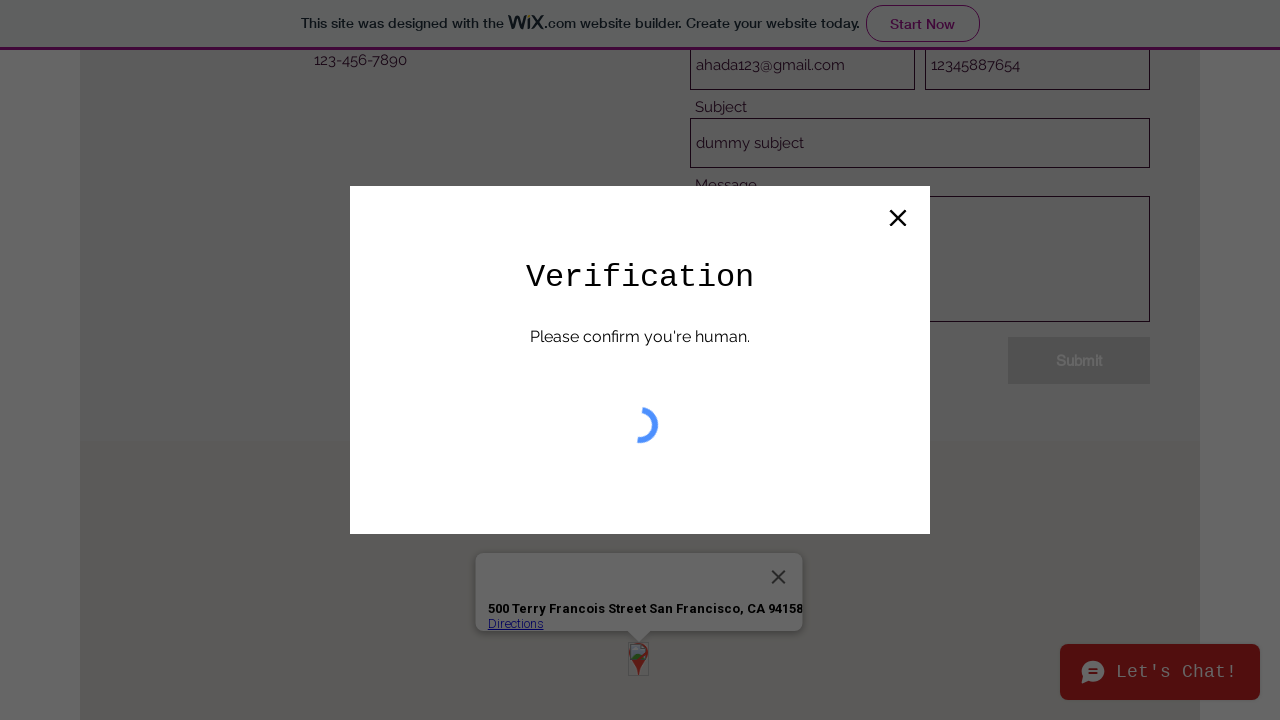